Tests submitting an empty feedback form by clicking Send without entering any data, then verifies the confirmation page appears with Yes/No buttons

Starting URL: https://acctabootcamp.github.io/site/tasks/provide_feedback

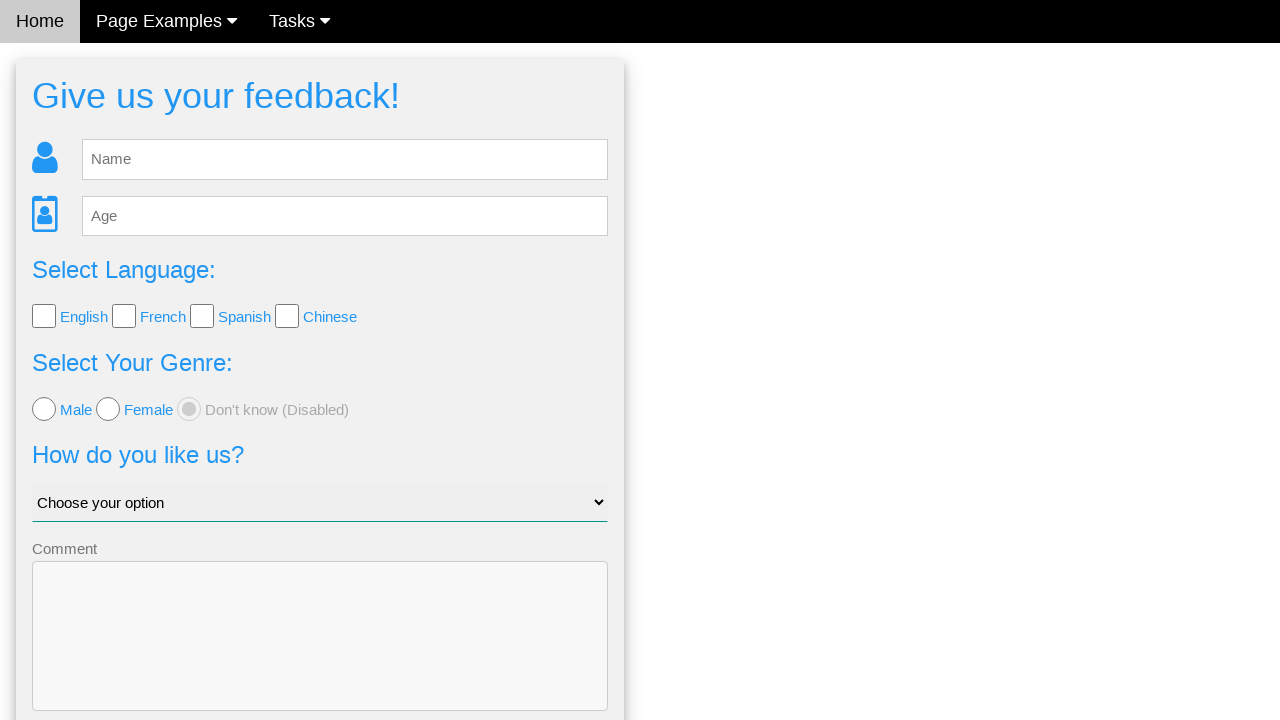

Clicked Send button without entering any feedback data at (320, 656) on .w3-blue
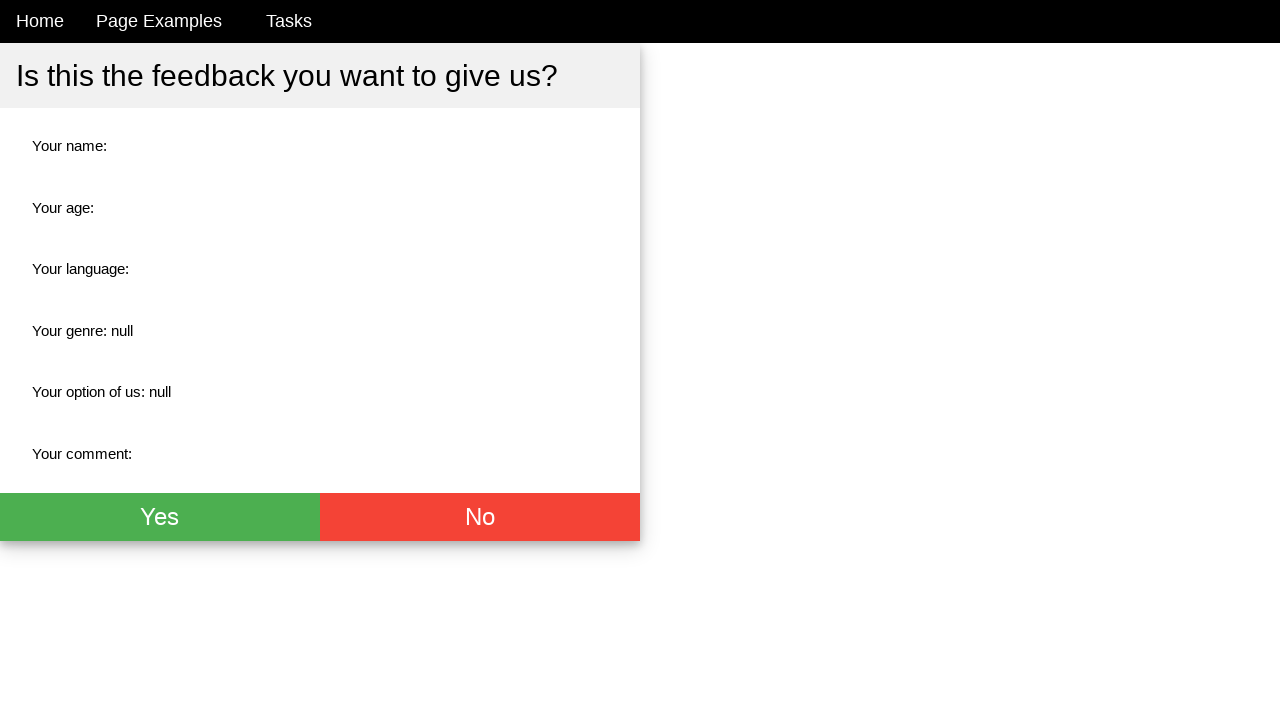

Waited for Yes button (green) to appear on confirmation page
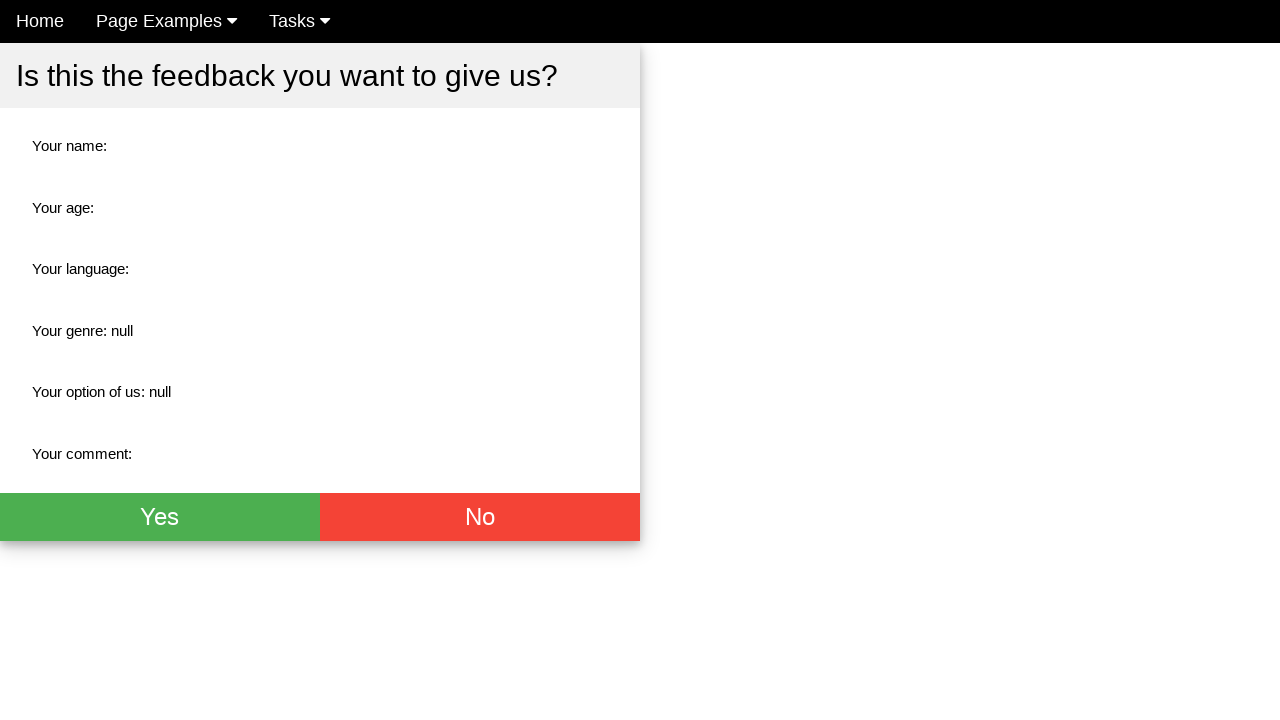

Waited for No button (red) to appear on confirmation page
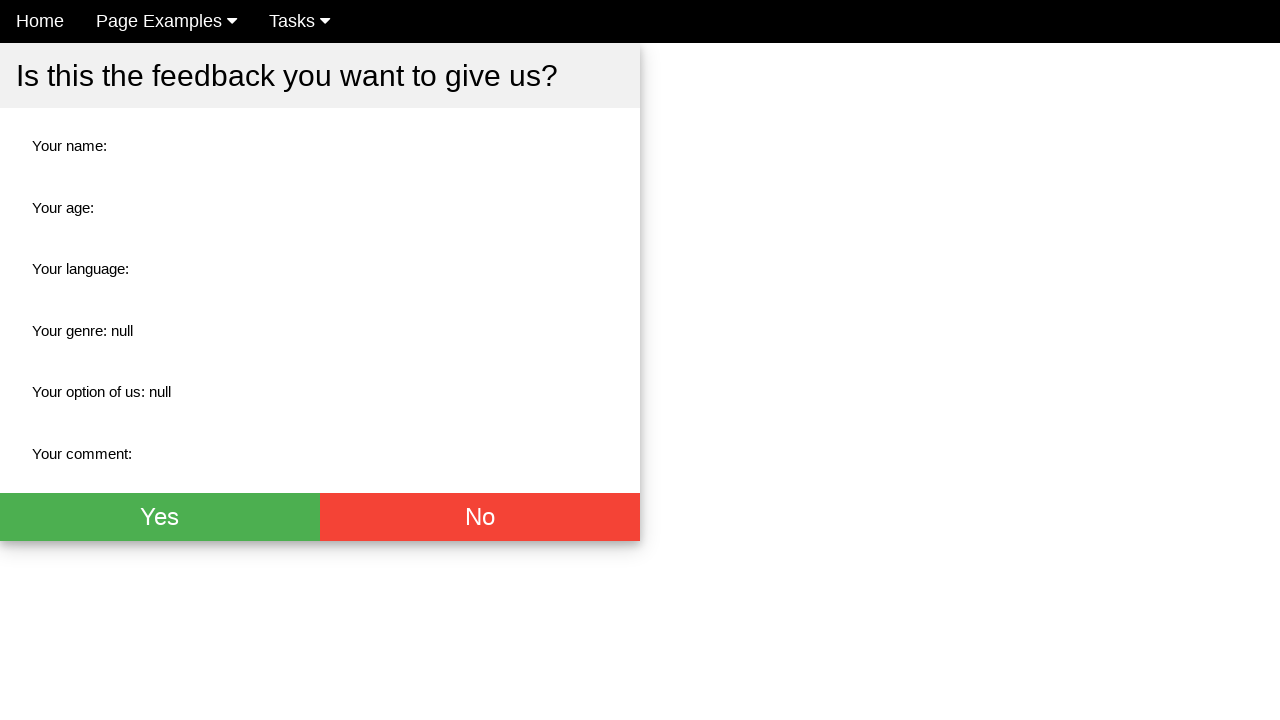

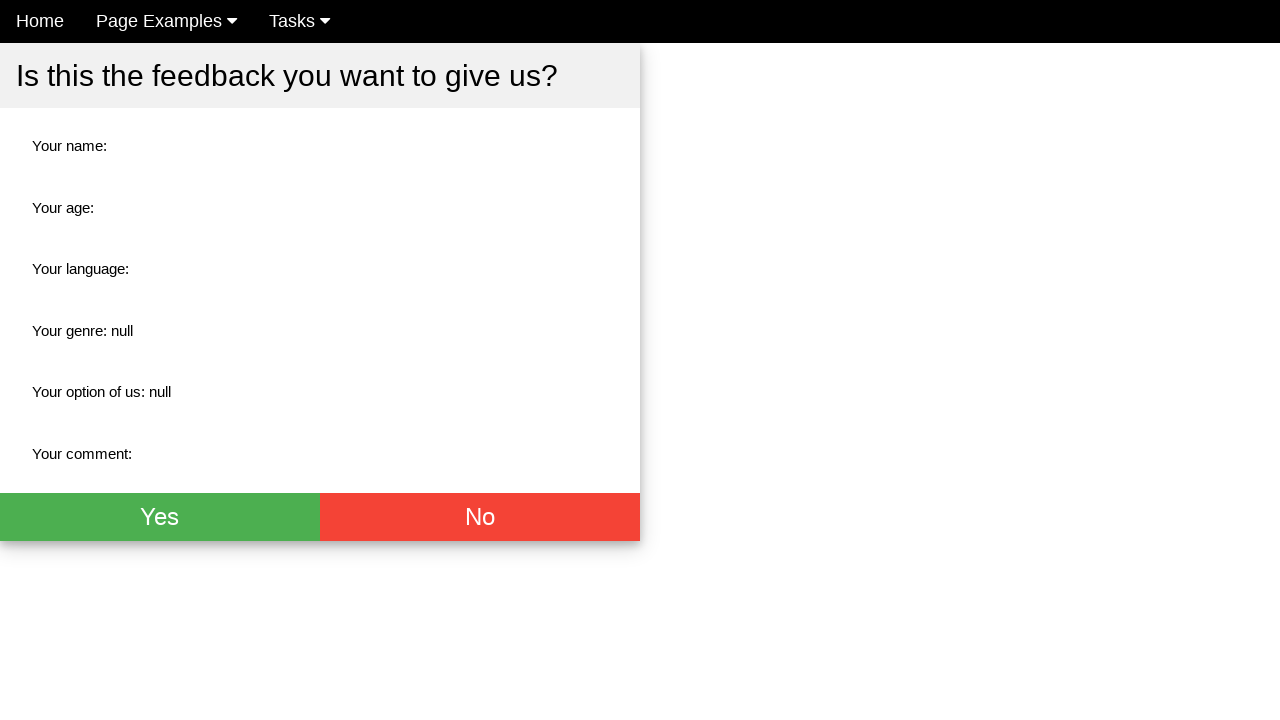